Tests window handling functionality by opening new tabs, filling a registration form in one tab, and interacting with elements across multiple tabs

Starting URL: https://www.hyrtutorials.com/p/window-handles-practice.html

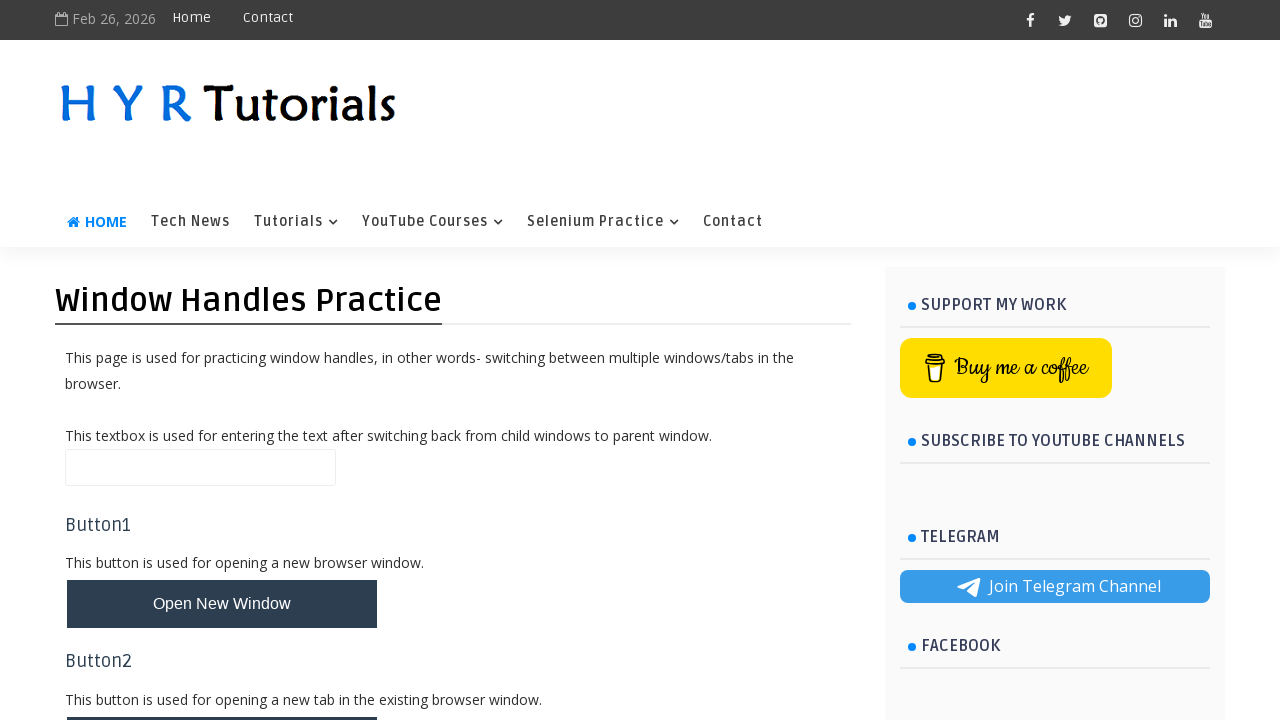

Clicked button to open new tabs at (222, 499) on #newTabsBtn
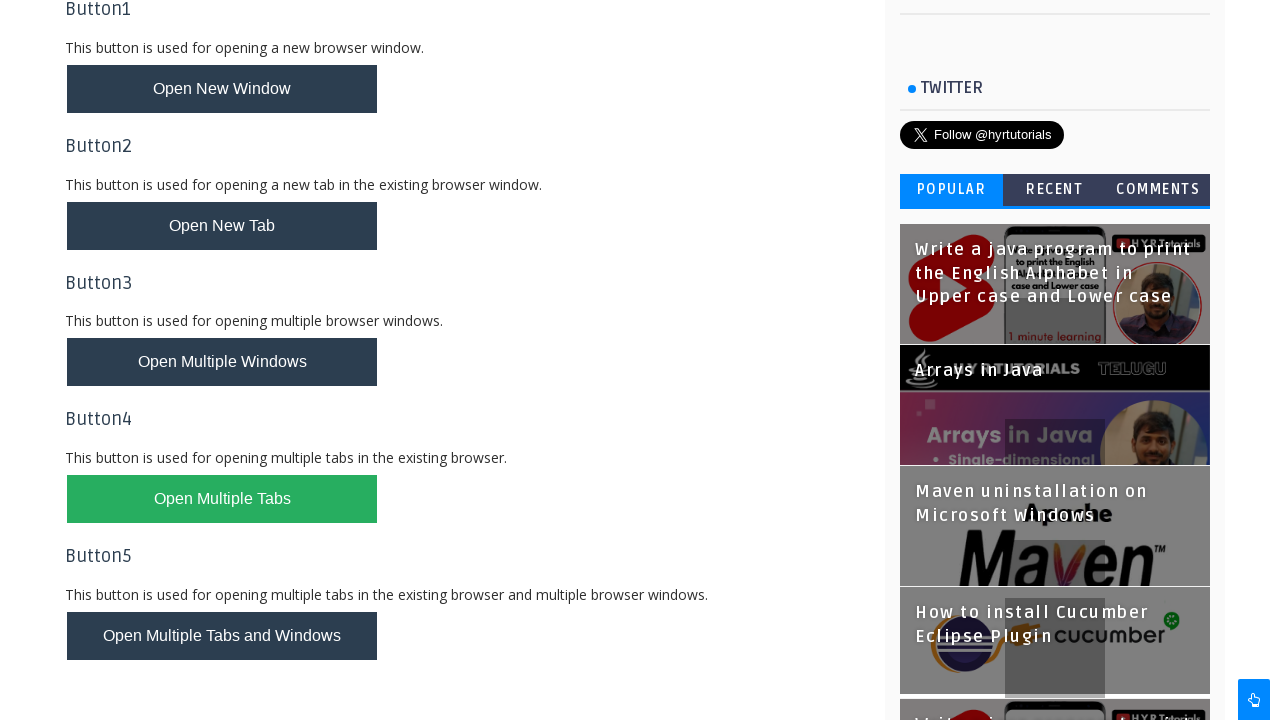

Located Basic Controls tab from context pages
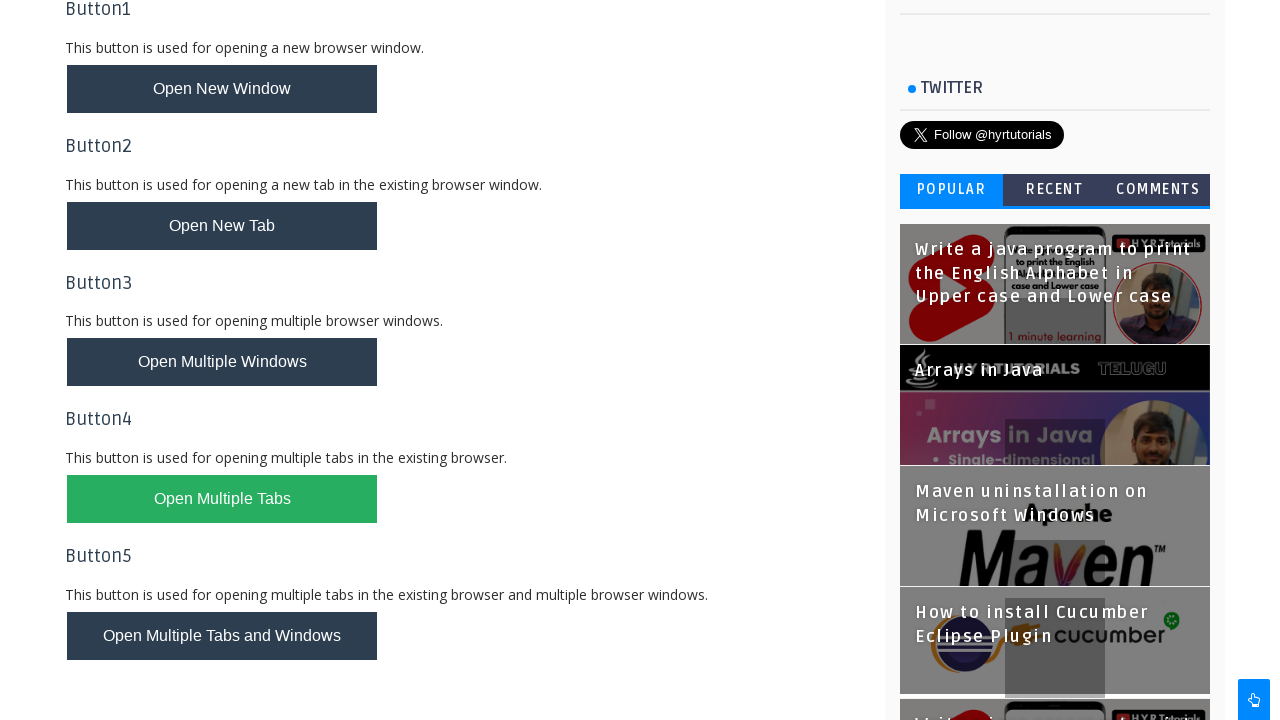

Filled first name field with 'Name' on #firstName
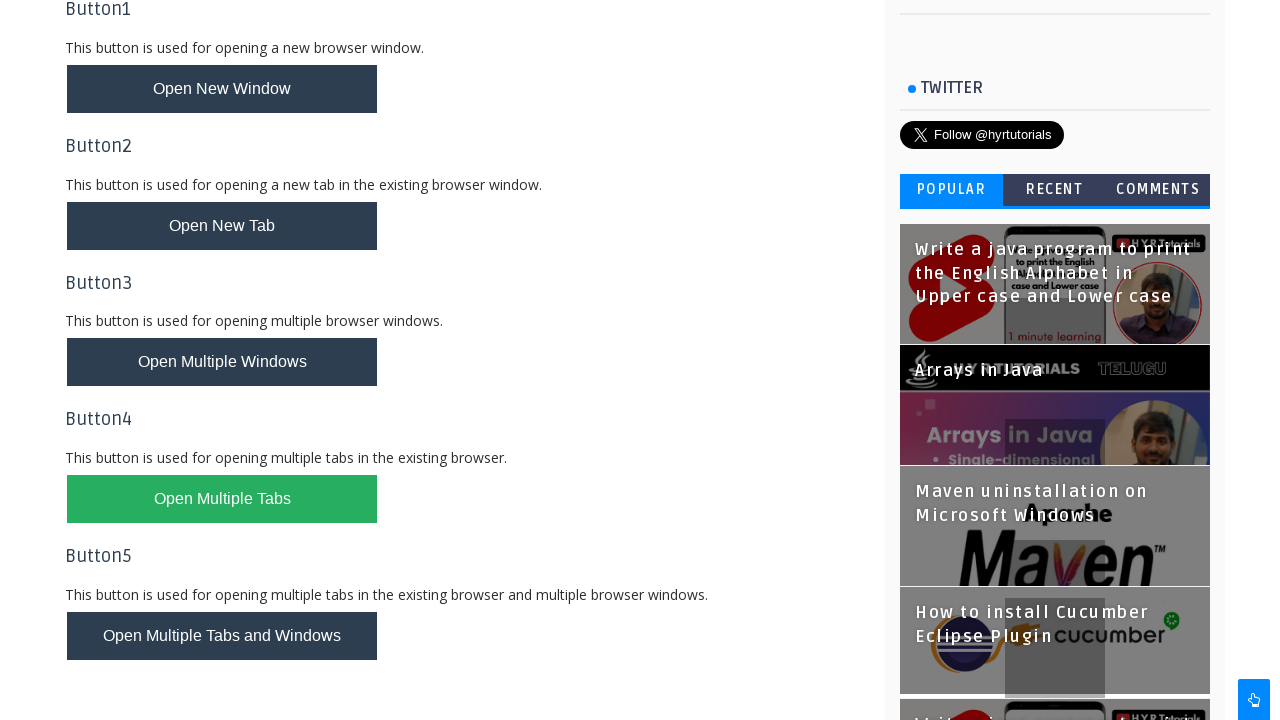

Filled last name field with 'Last Name' on #lastName
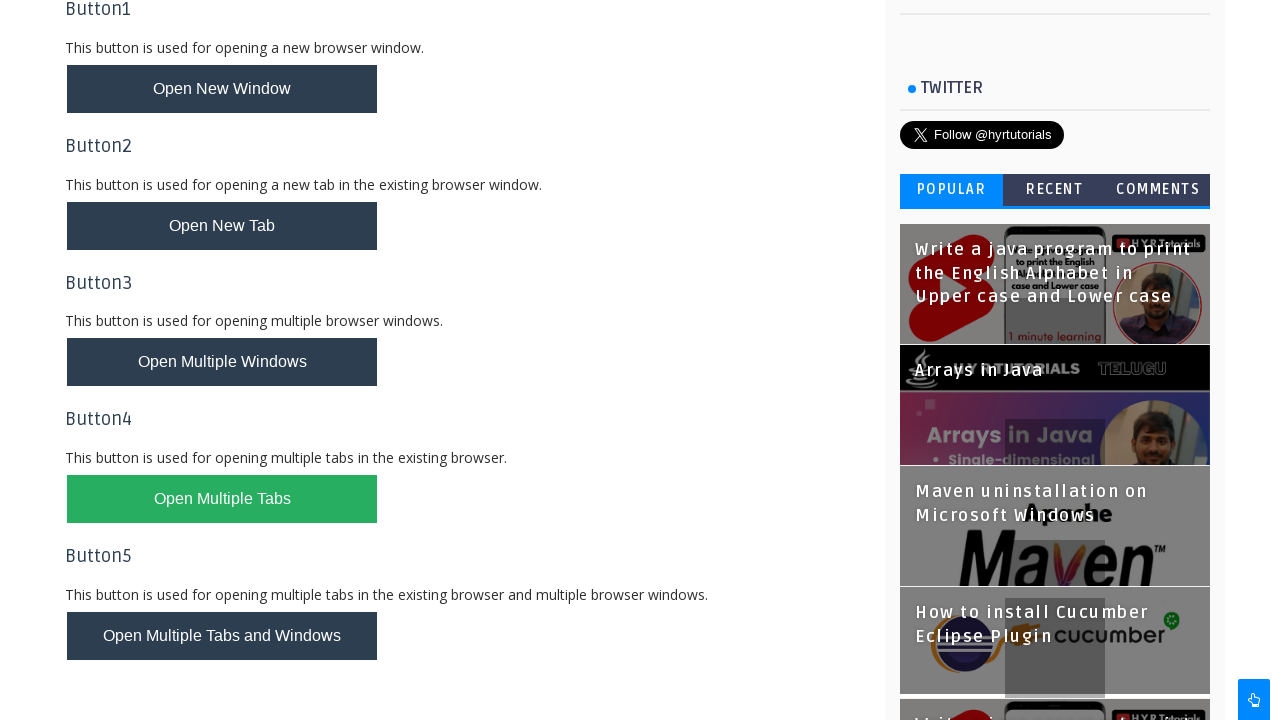

Selected female radio button at (286, 426) on #femalerb
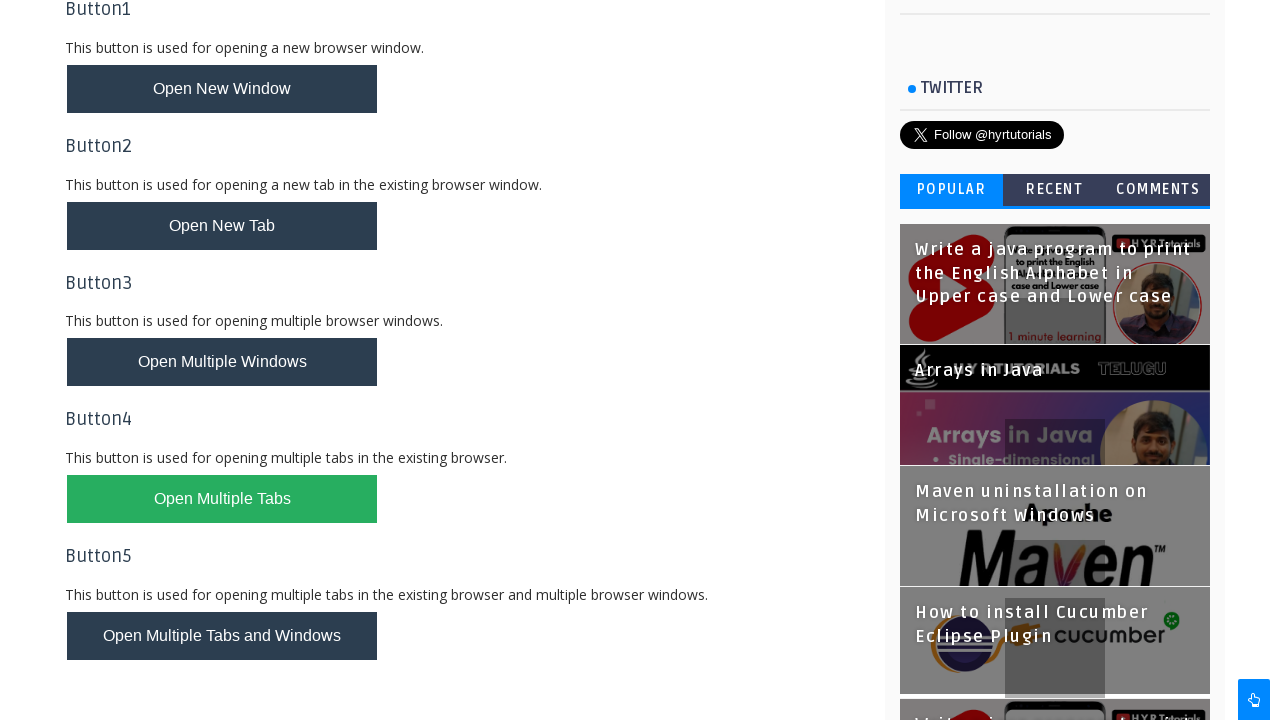

Checked English checkbox at (216, 478) on #englishchbx
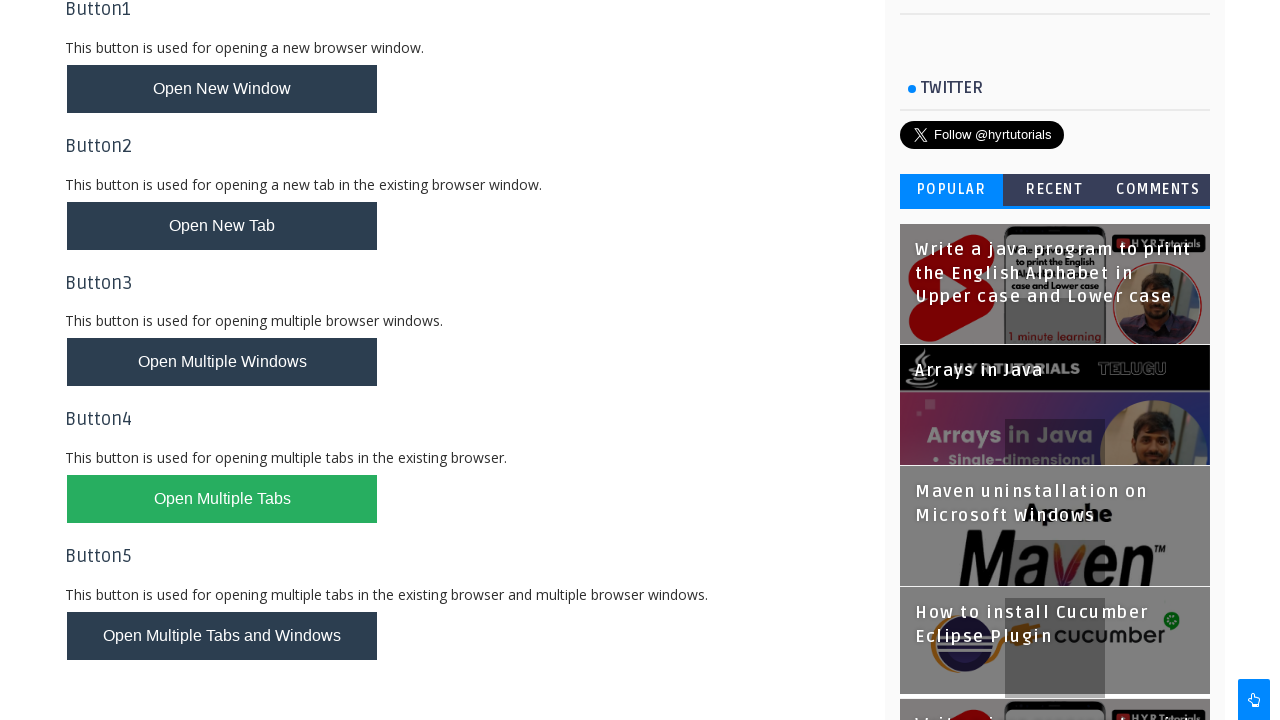

Filled email field with 'email@gmail.com' on #email
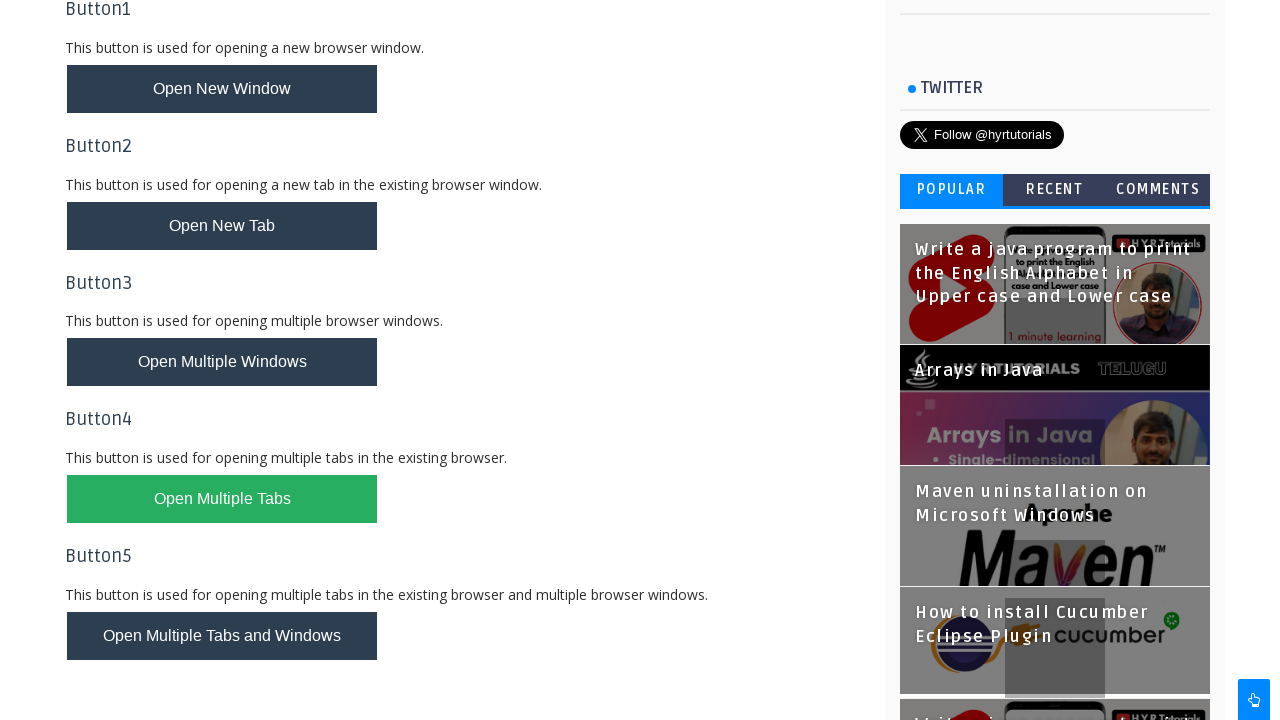

Filled password field with 'password123' on #password
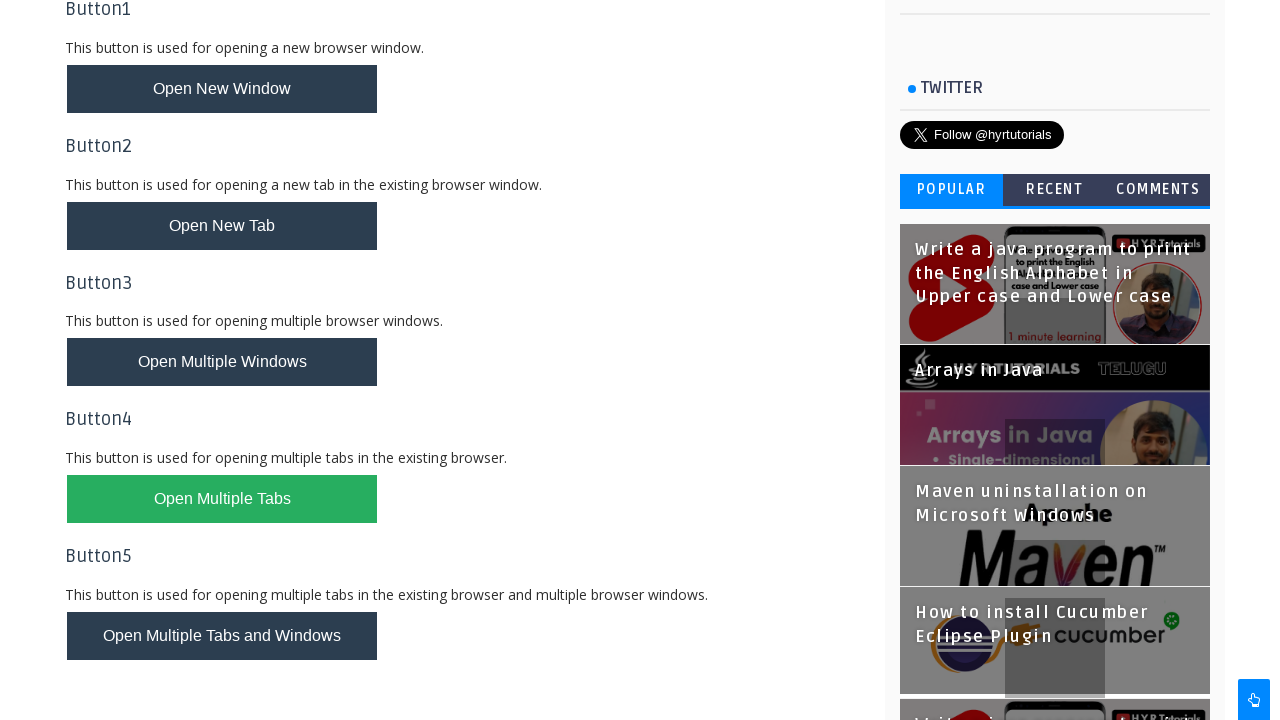

Clicked register button to submit form at (266, 626) on #registerbtn
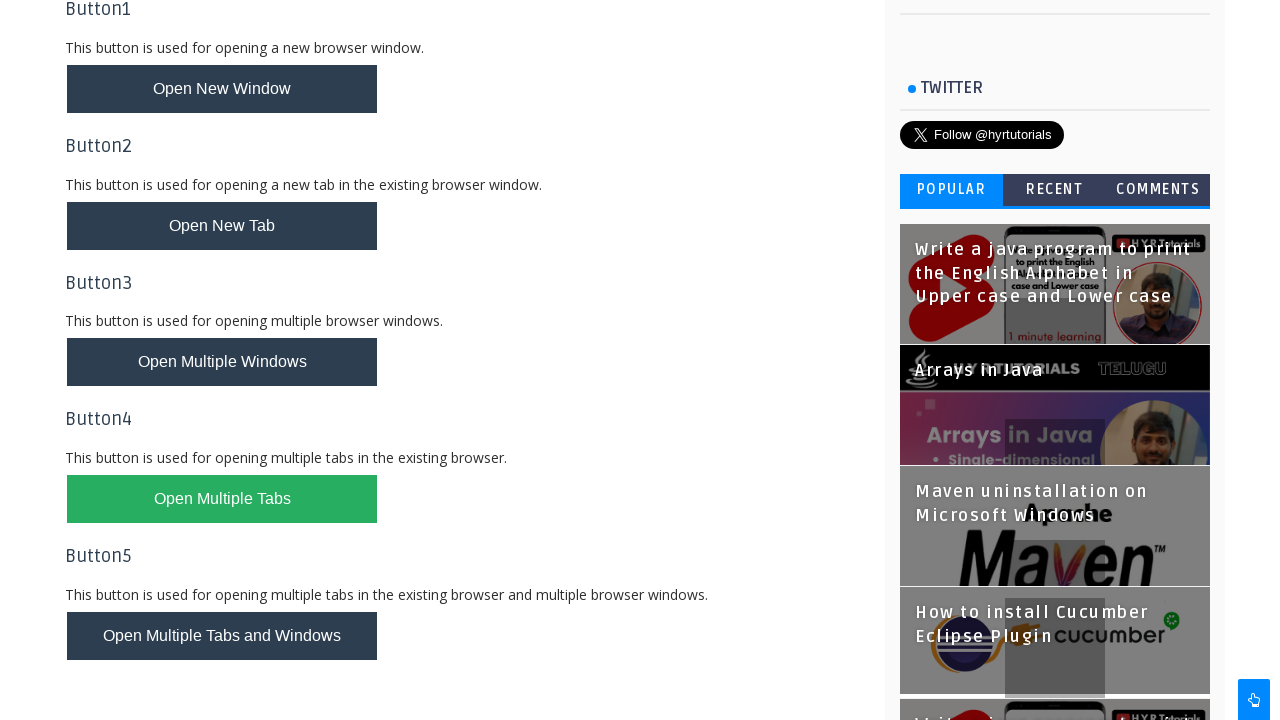

Brought original window to front
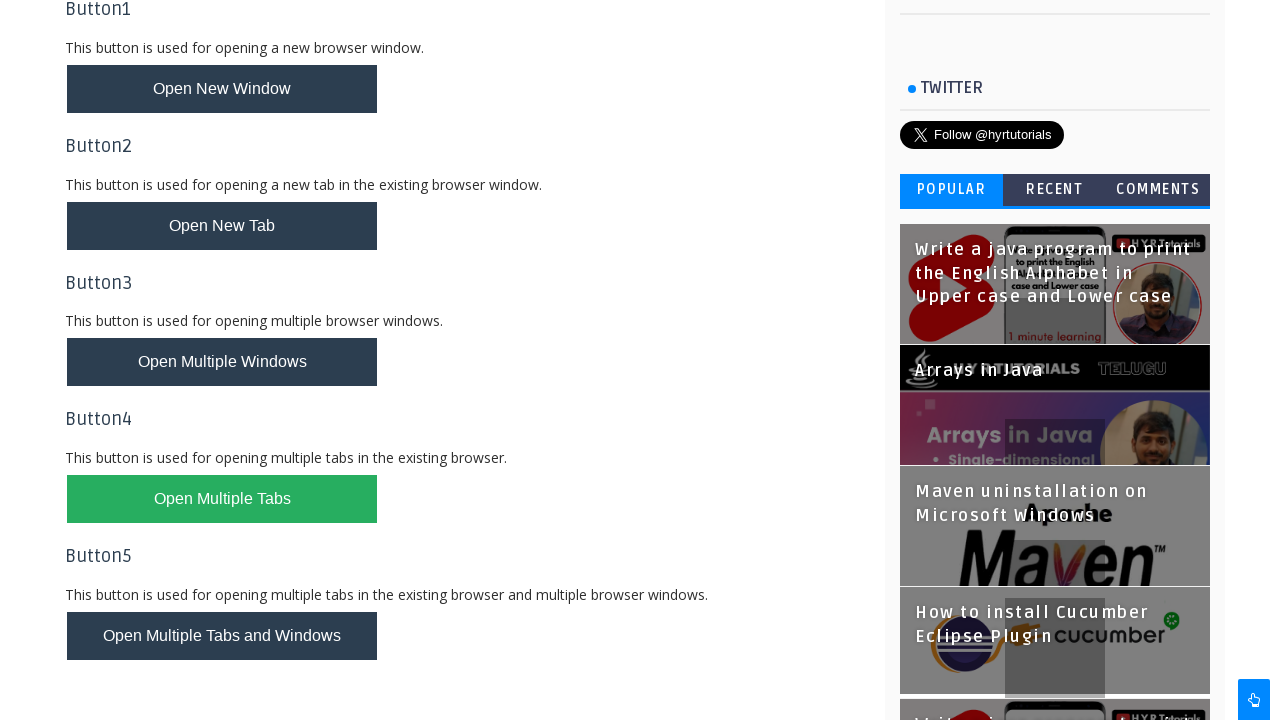

Located AlertsDemo tab from context pages
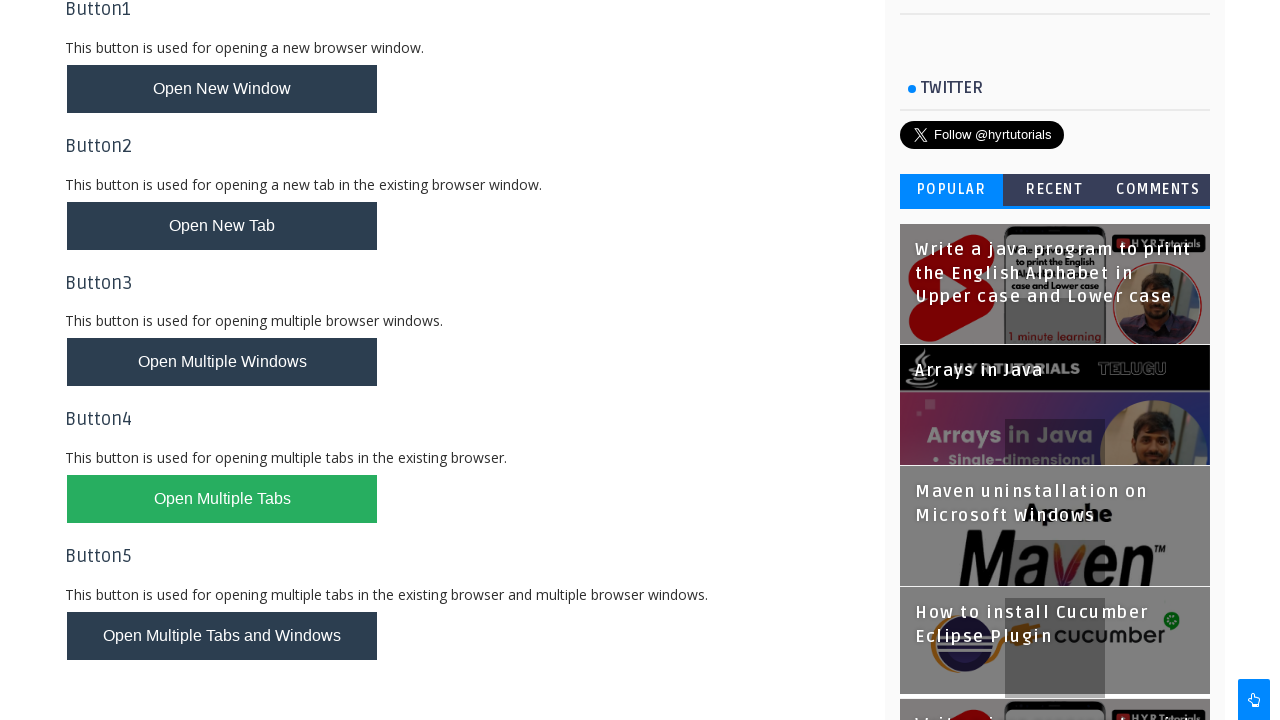

Clicked prompt box button in AlertsDemo tab at (114, 652) on #promptBox
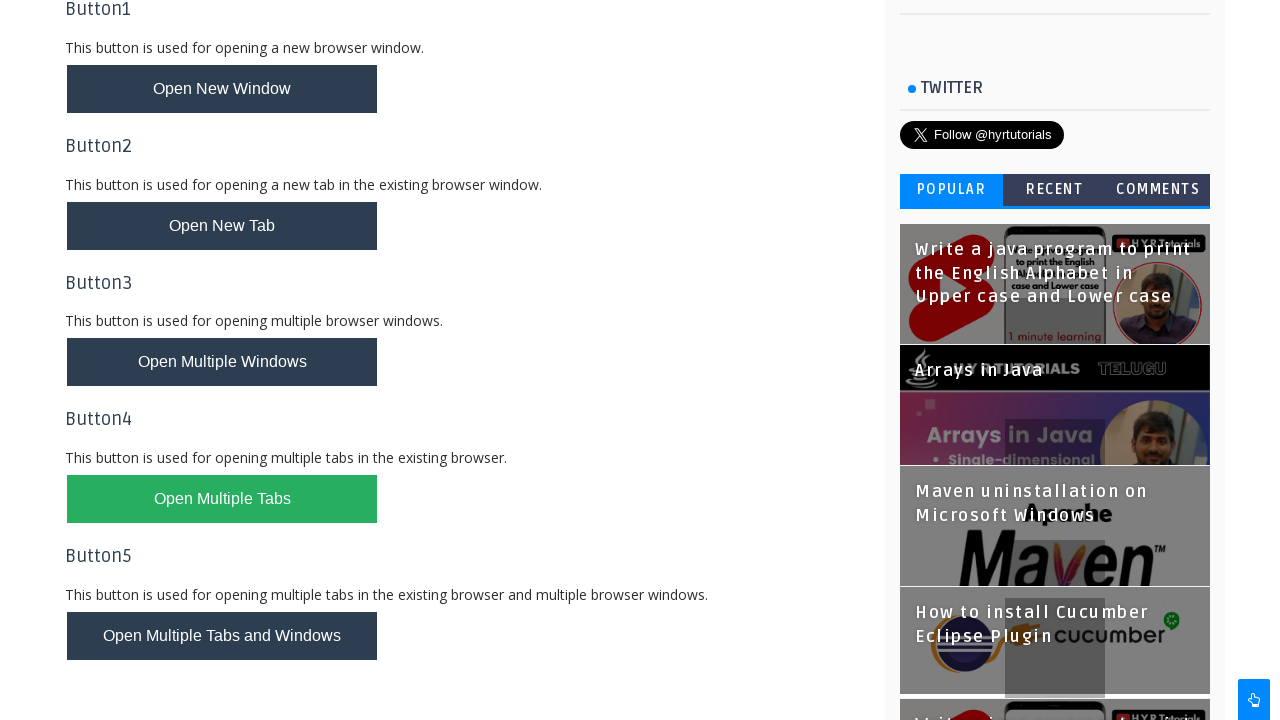

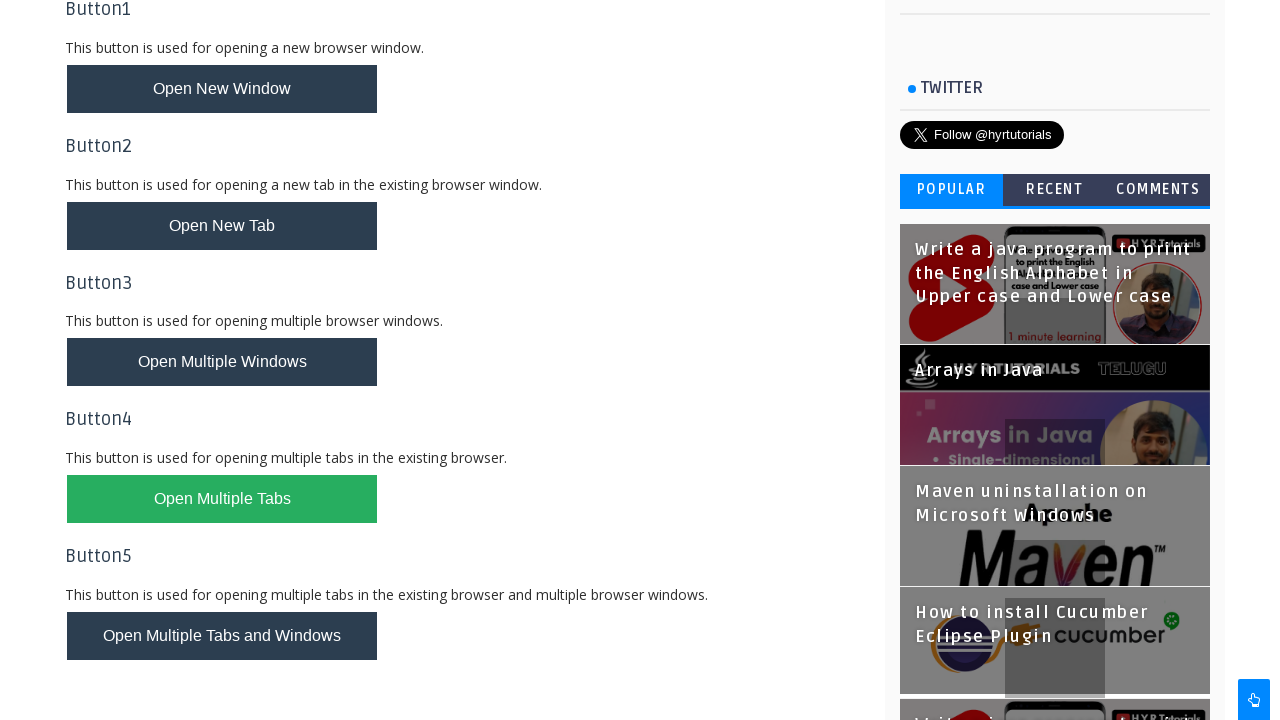